Tests ReactJS Semantic UI searchable dropdown by selecting different countries and verifying the selected value is displayed correctly.

Starting URL: https://react.semantic-ui.com/maximize/dropdown-example-search-selection/

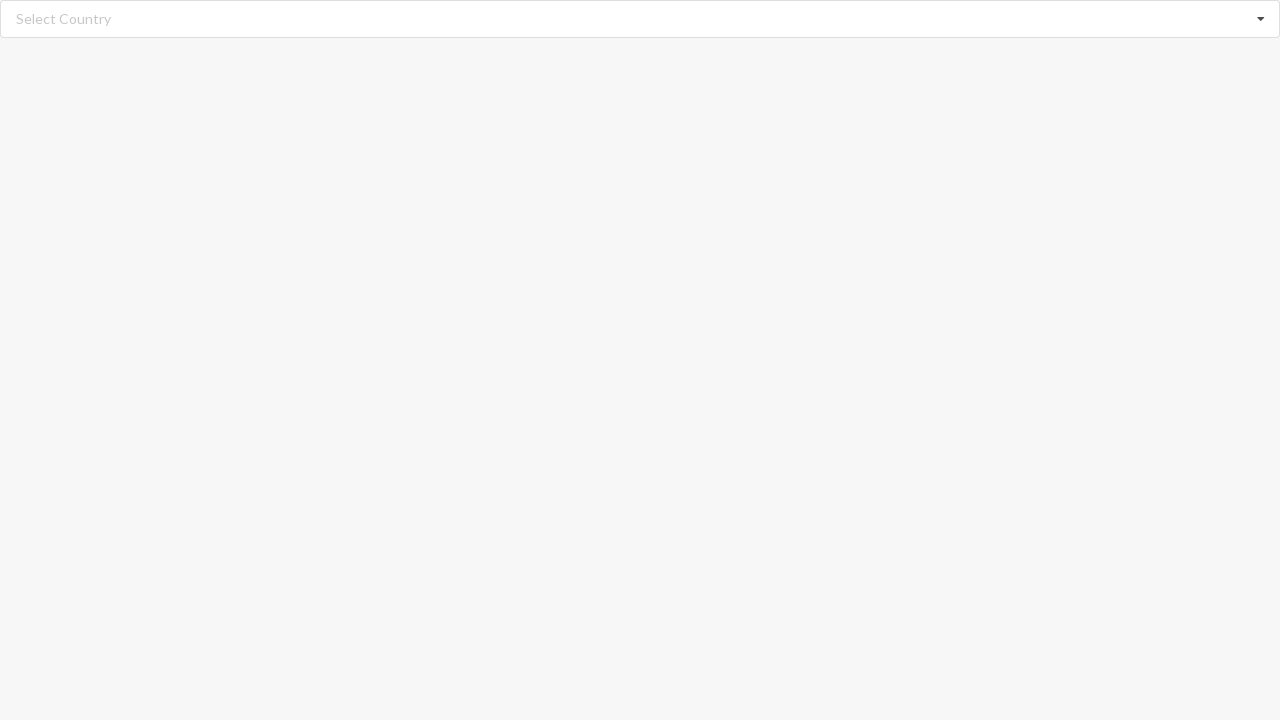

Clicked search input to open dropdown at (641, 19) on input.search
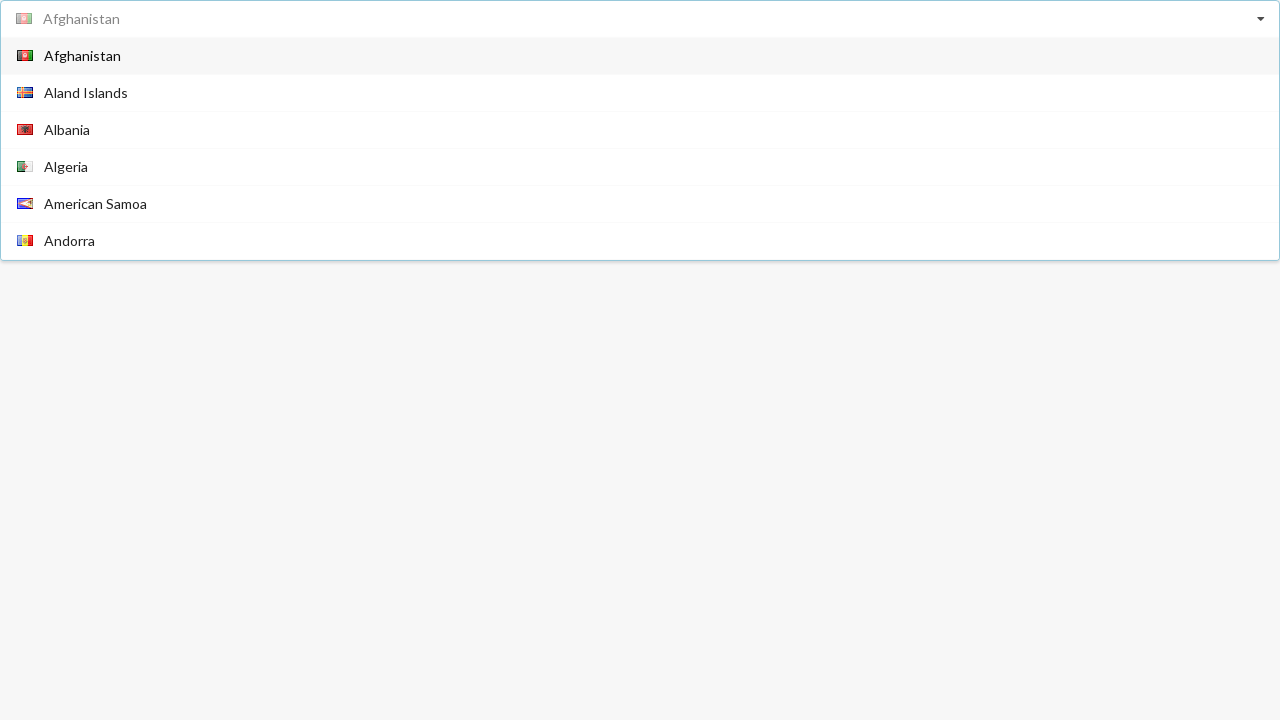

Dropdown options loaded
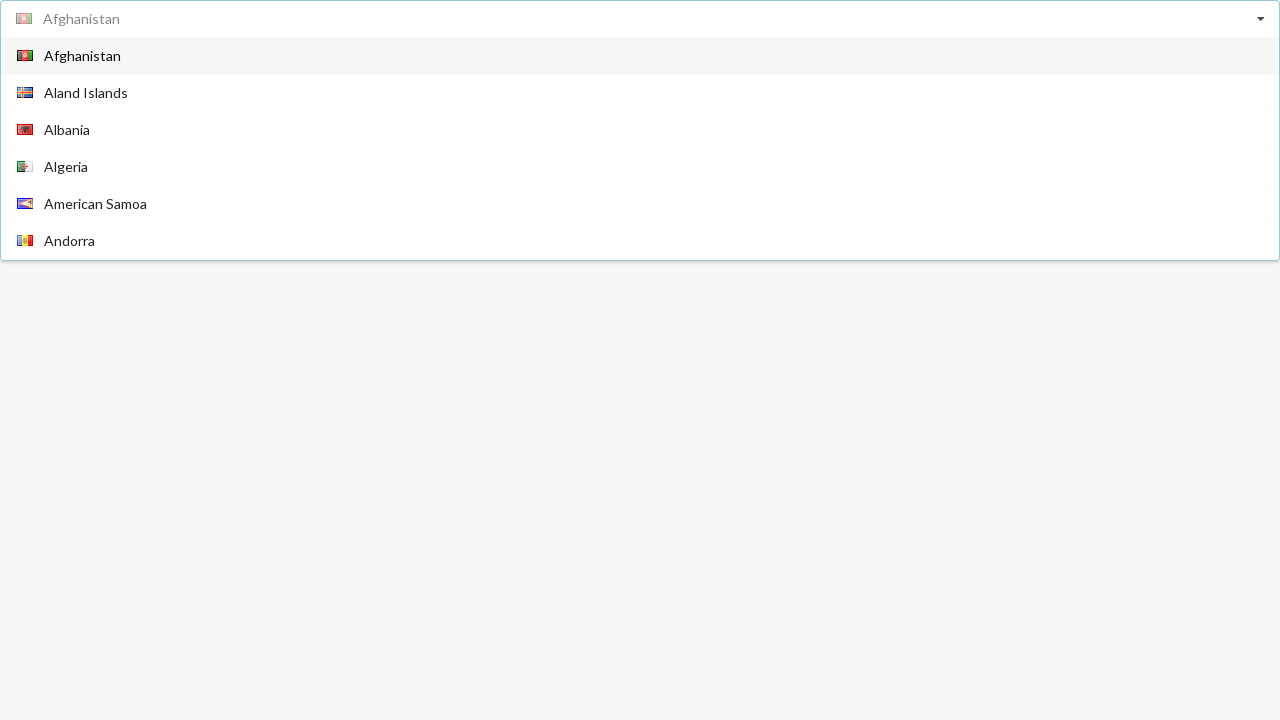

Selected 'Angola' from dropdown at (66, 148) on span.text:has-text('Angola')
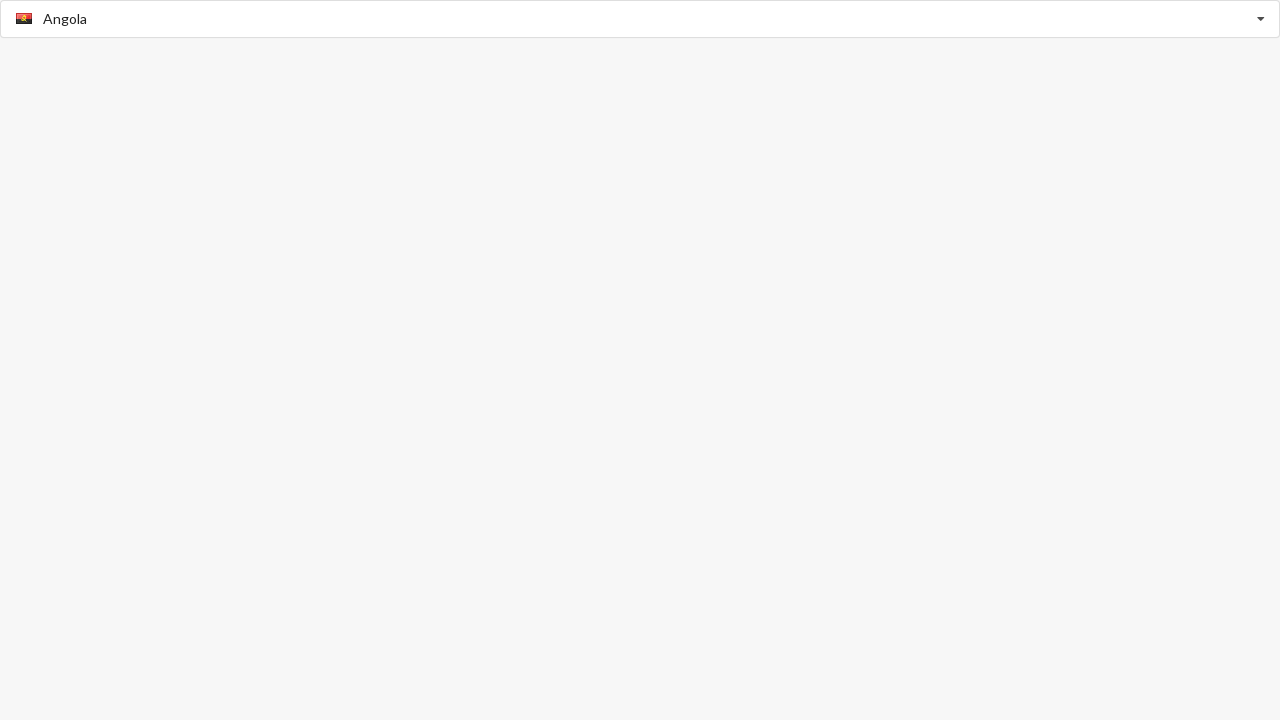

Verified 'Angola' is displayed as selected value
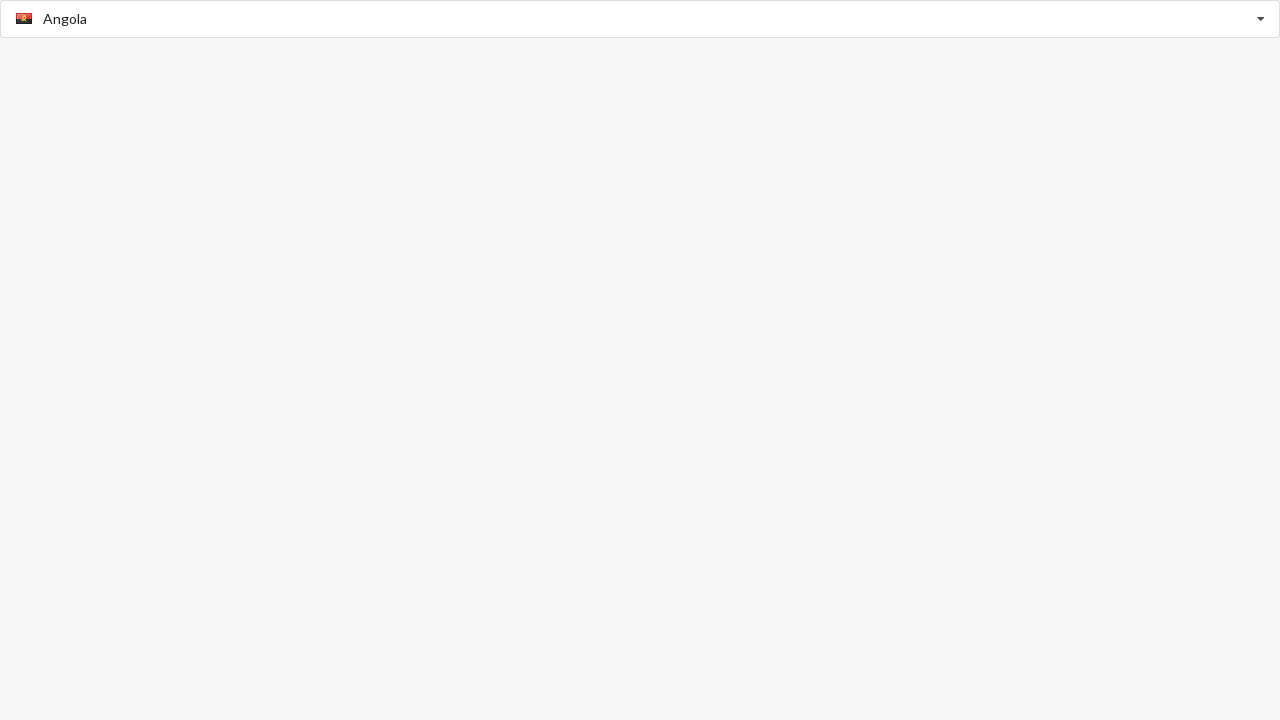

Clicked search input to open dropdown at (641, 19) on input.search
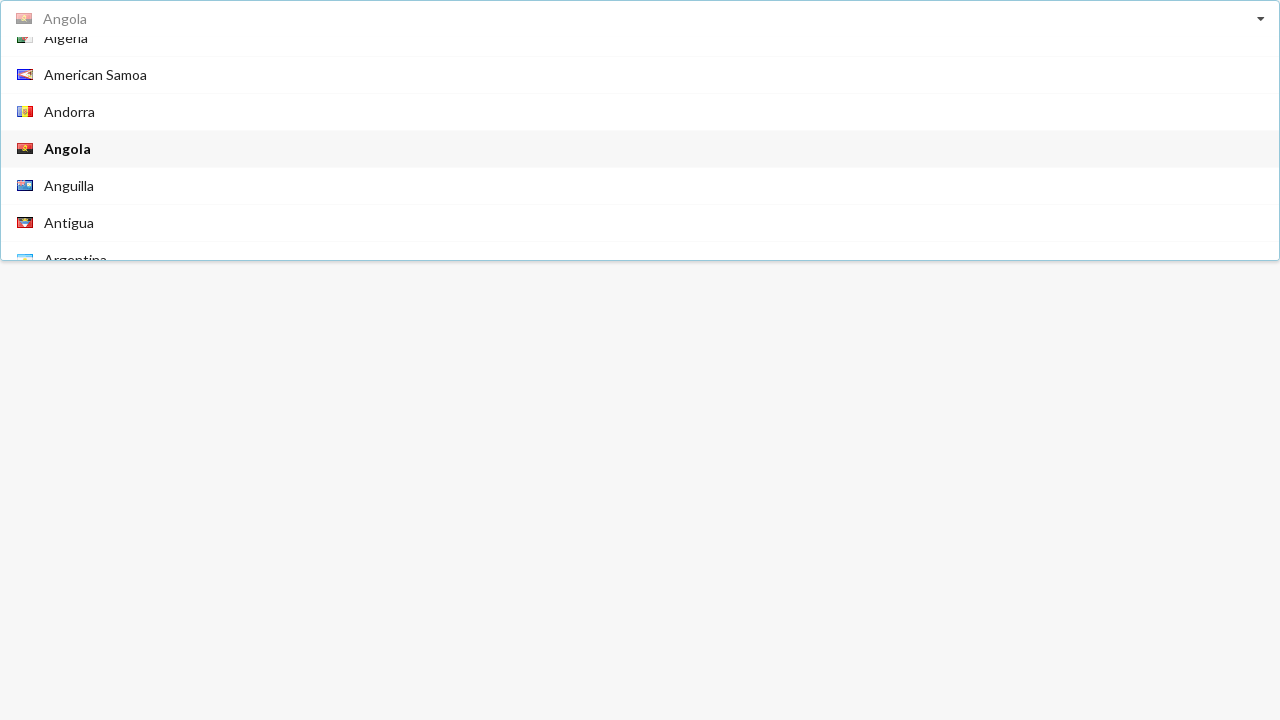

Dropdown options loaded
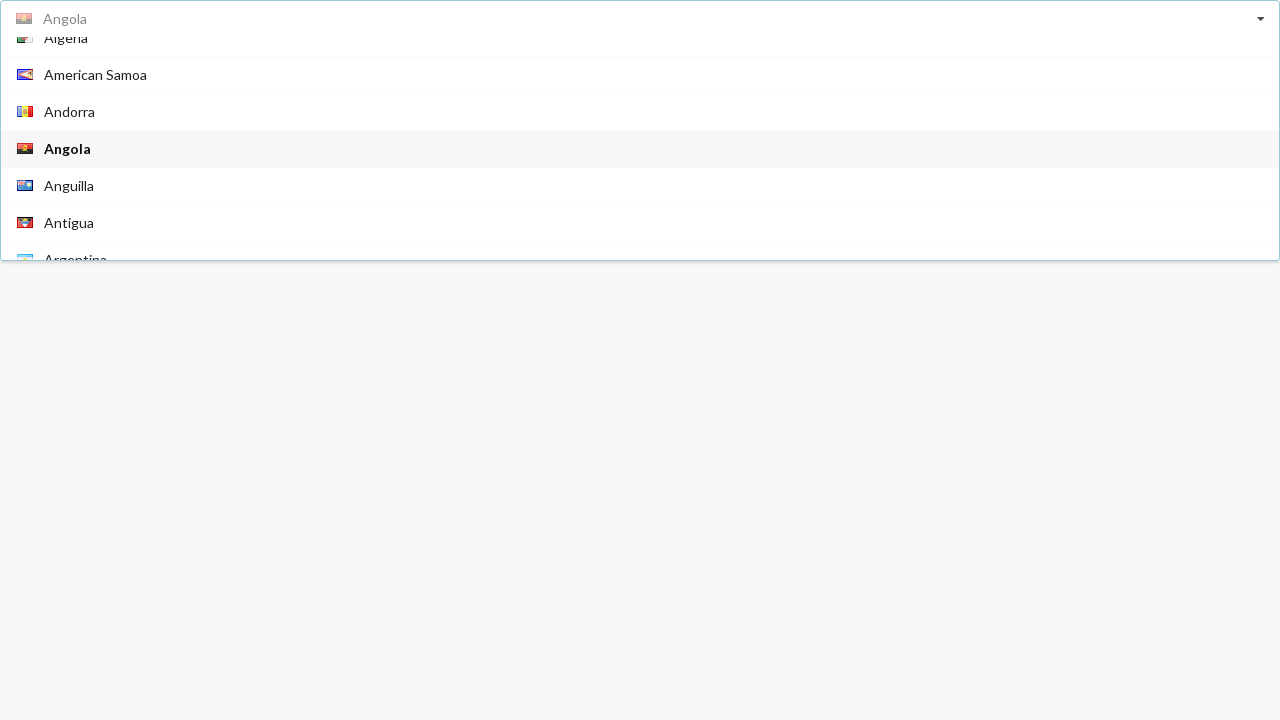

Selected 'Bahamas' from dropdown at (72, 148) on span.text:has-text('Bahamas')
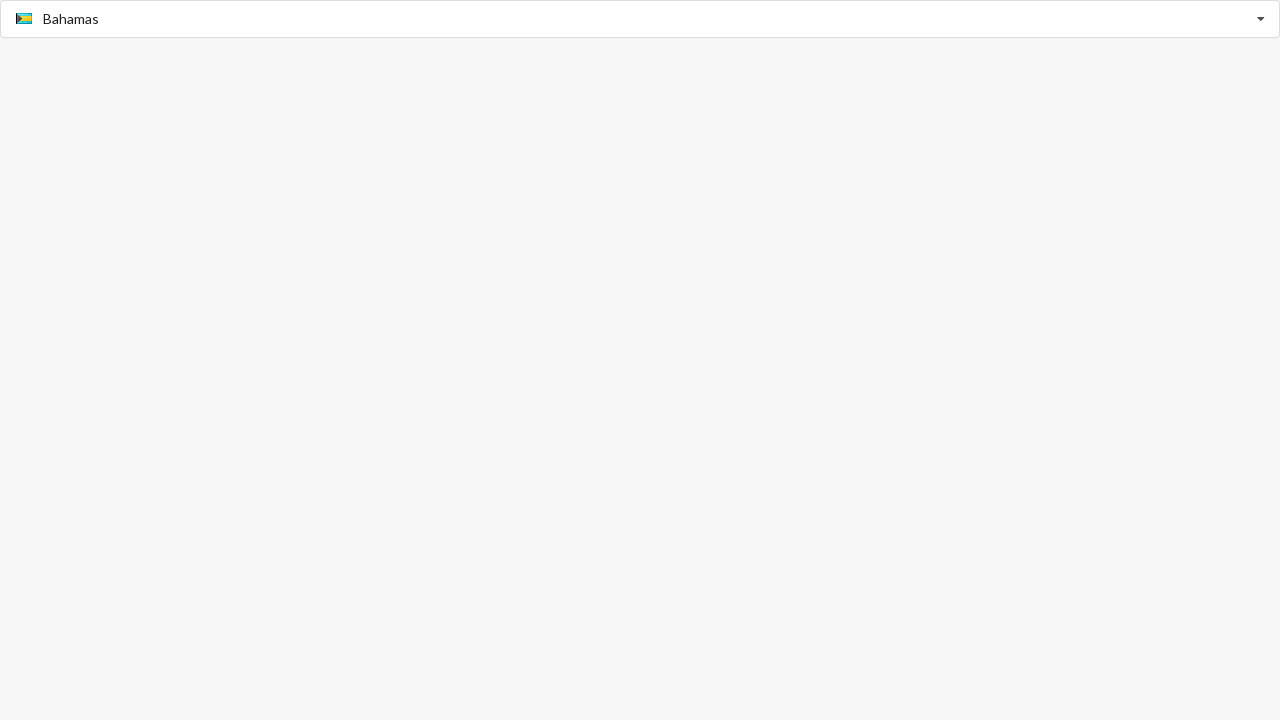

Verified 'Bahamas' is displayed as selected value
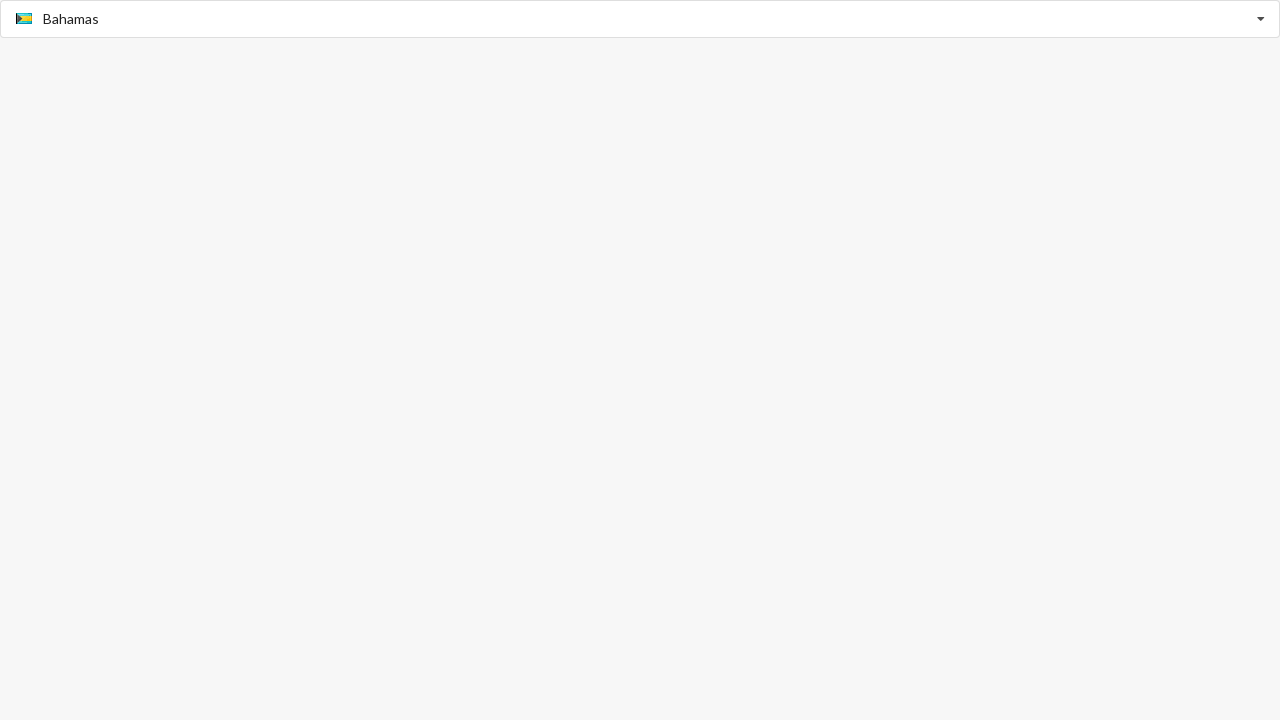

Clicked search input to open dropdown at (641, 19) on input.search
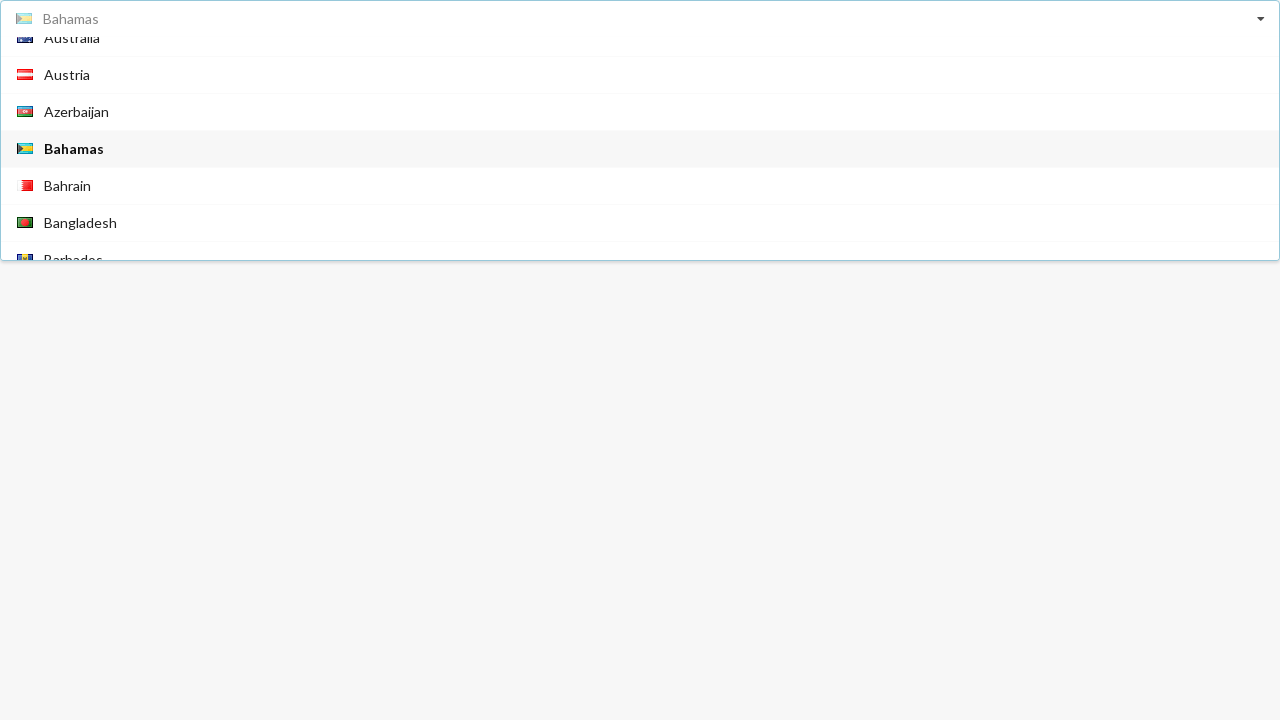

Dropdown options loaded
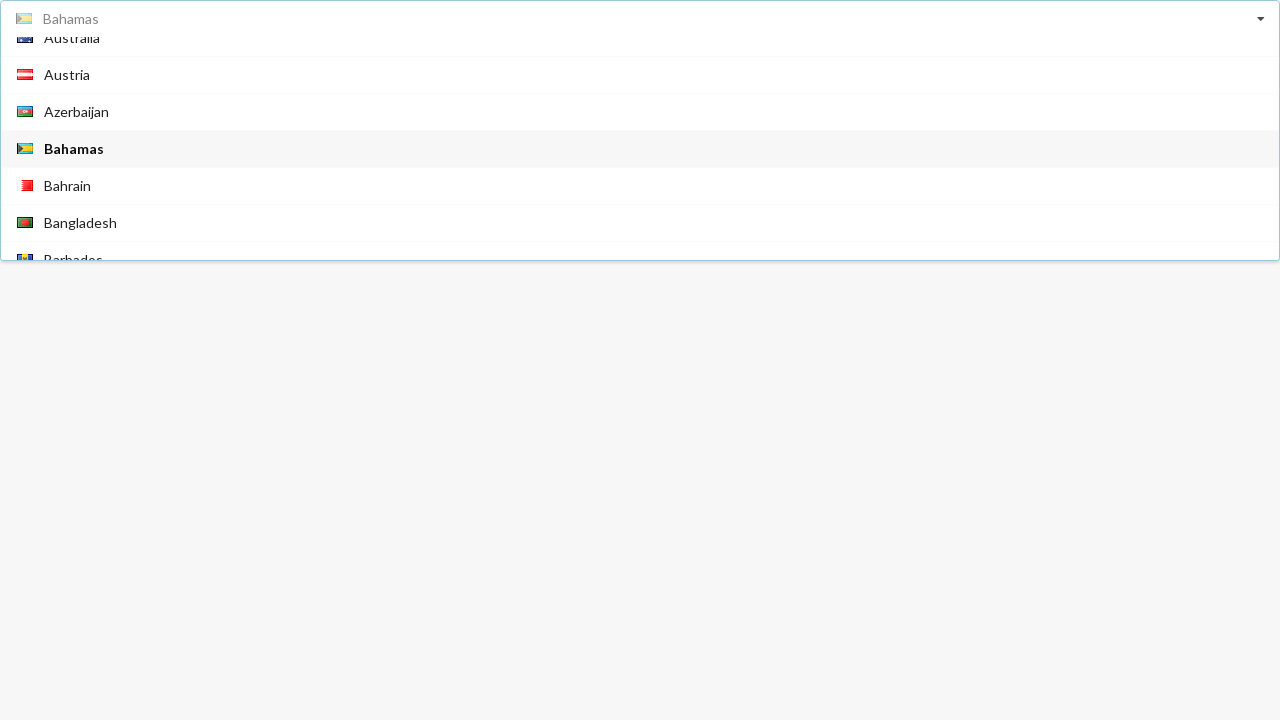

Selected 'Australia' from dropdown at (72, 46) on span.text:has-text('Australia')
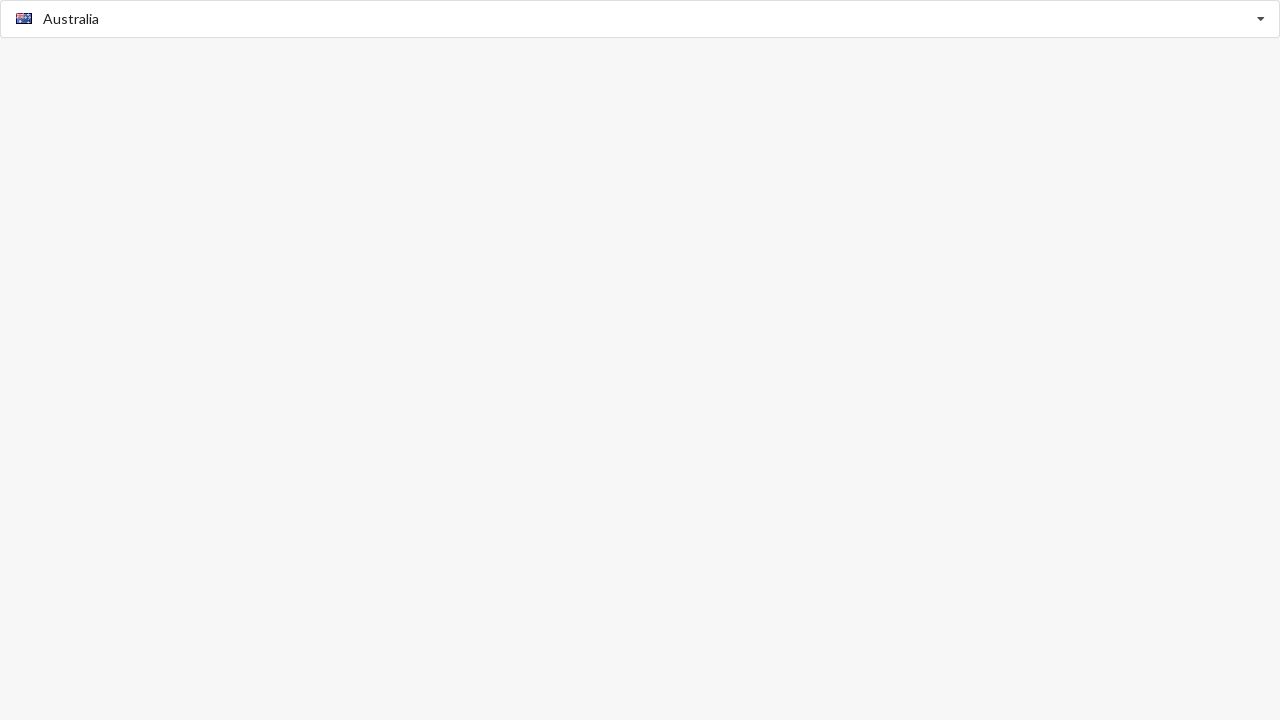

Verified 'Australia' is displayed as selected value
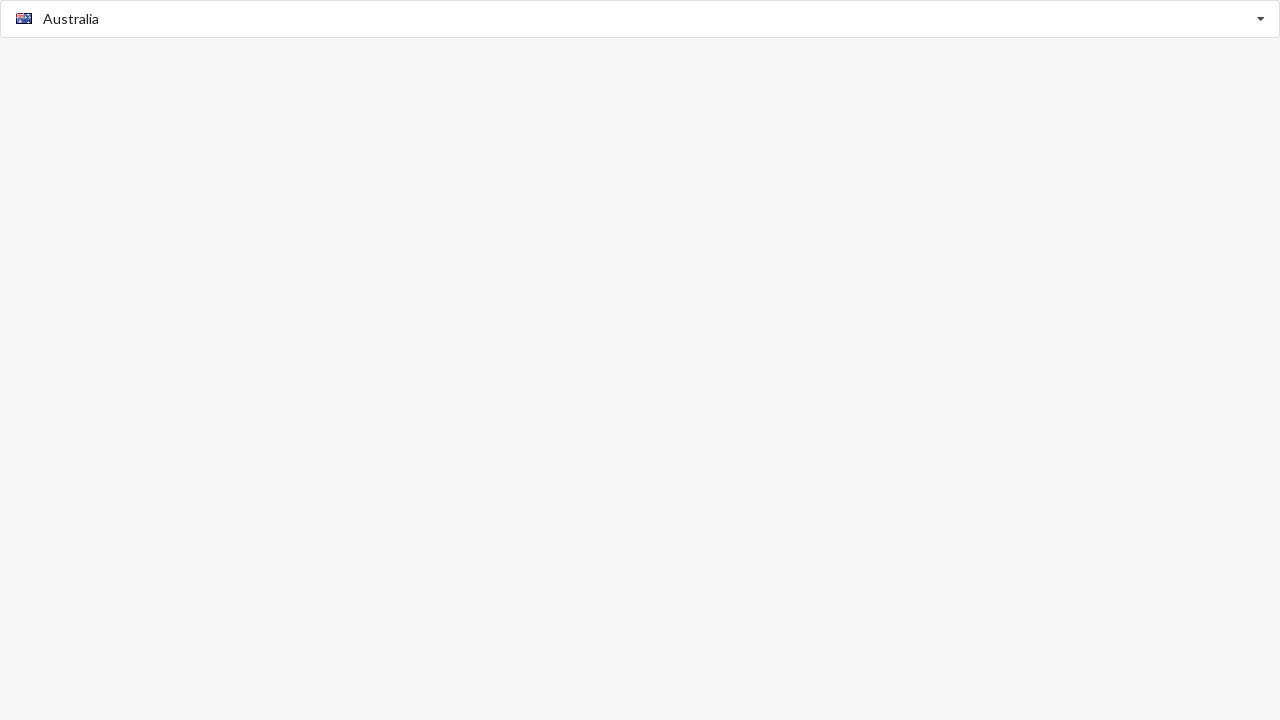

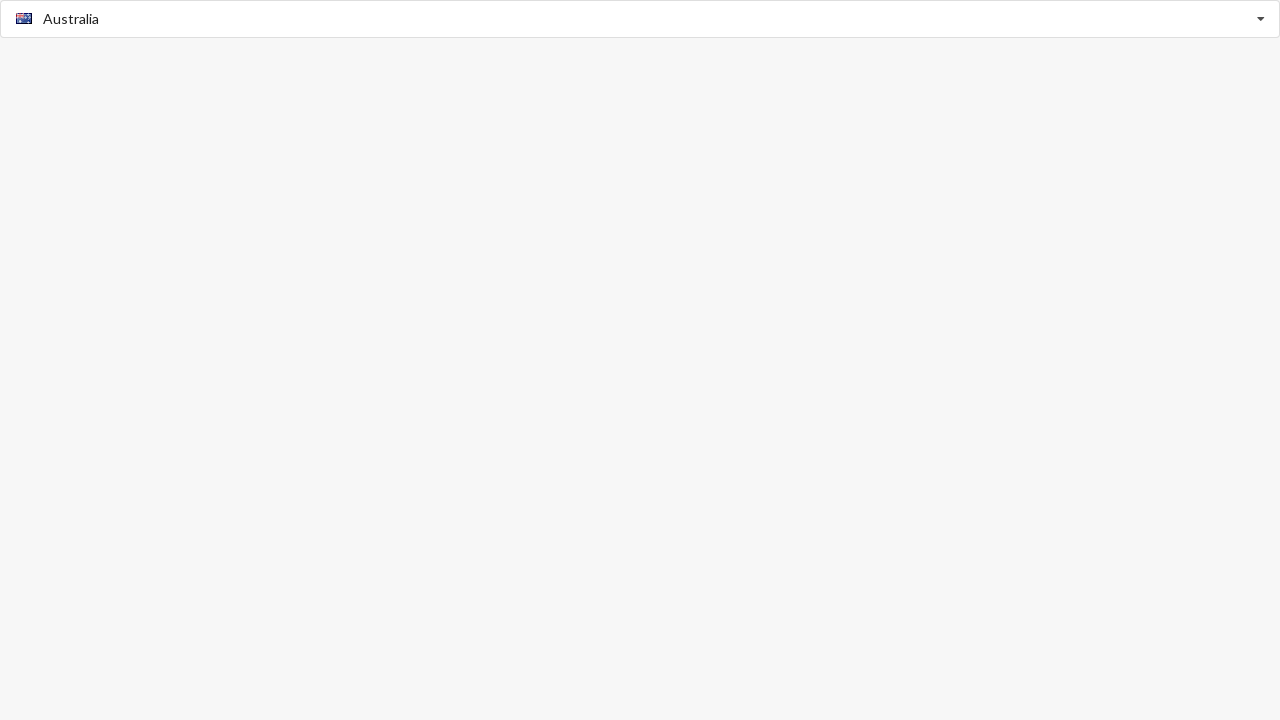